Tests filling username fields on a Selenium practice page using different locator strategies (ID and XPath) to demonstrate locator techniques.

Starting URL: https://rahulshettyacademy.com/locatorspractice/

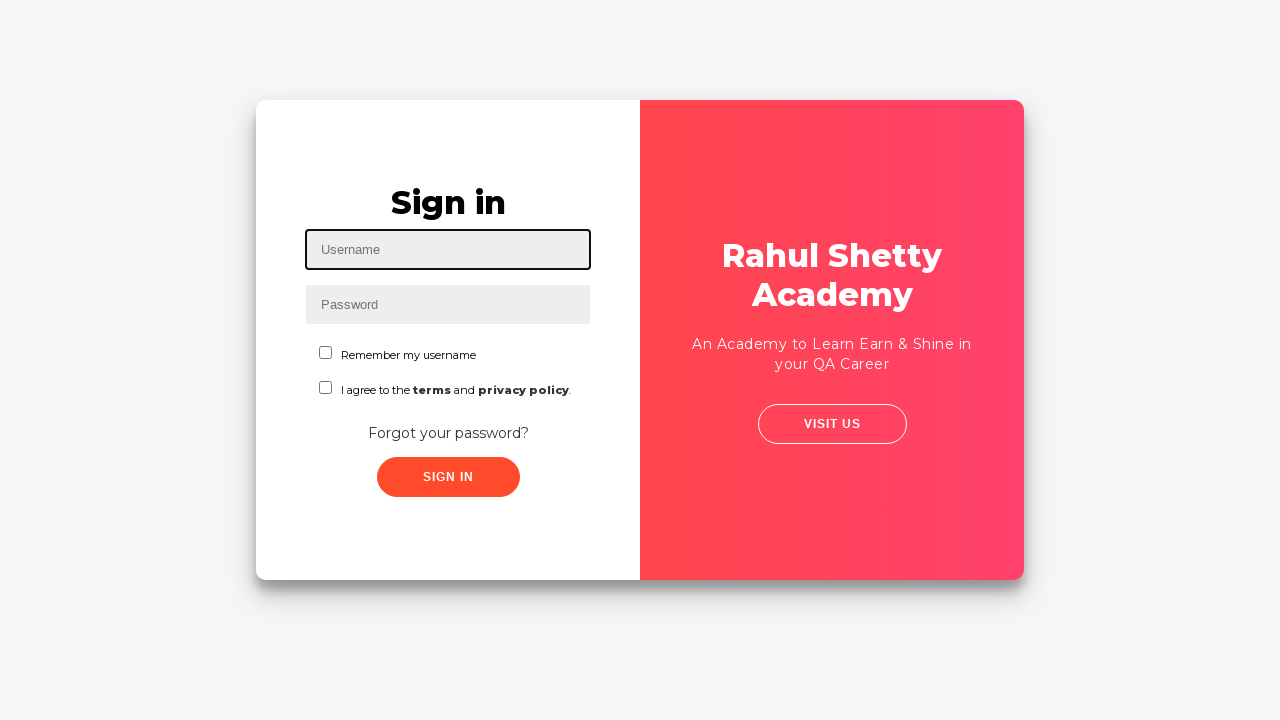

Filled username field using ID locator with 'sonali' on #inputUsername
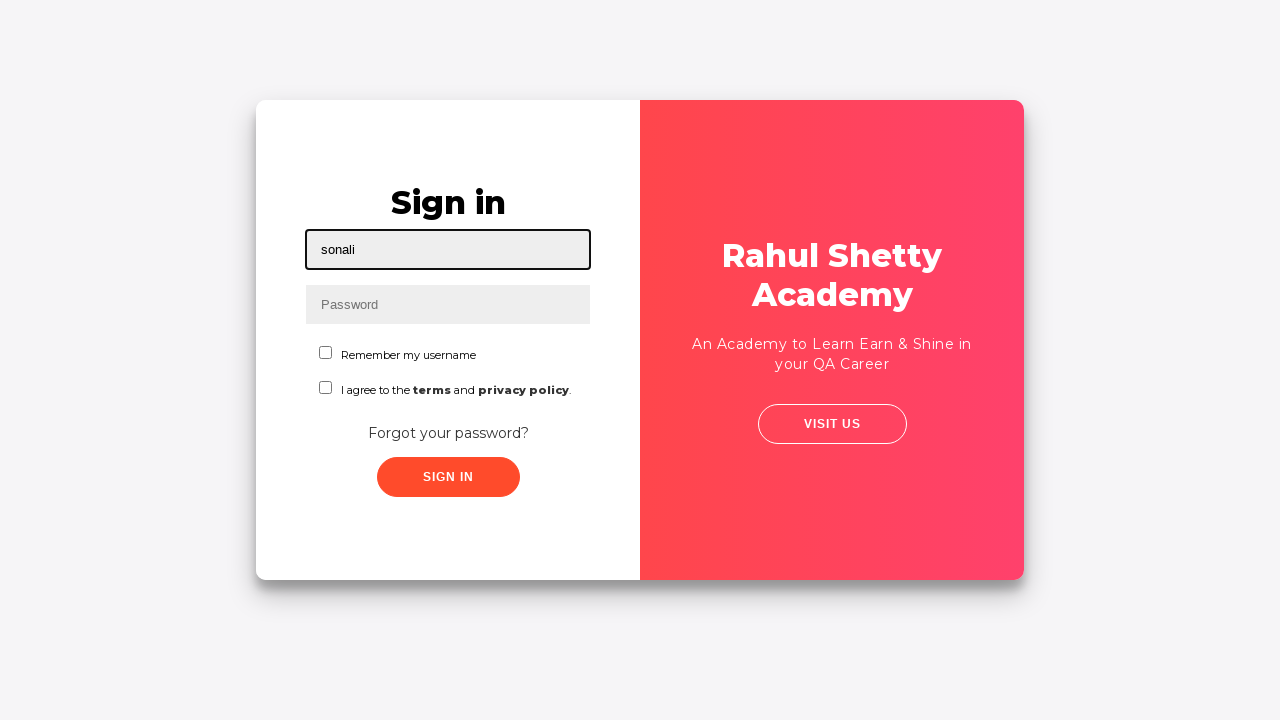

Filled username field using placeholder attribute with 'sonali123' on input[placeholder='Username']
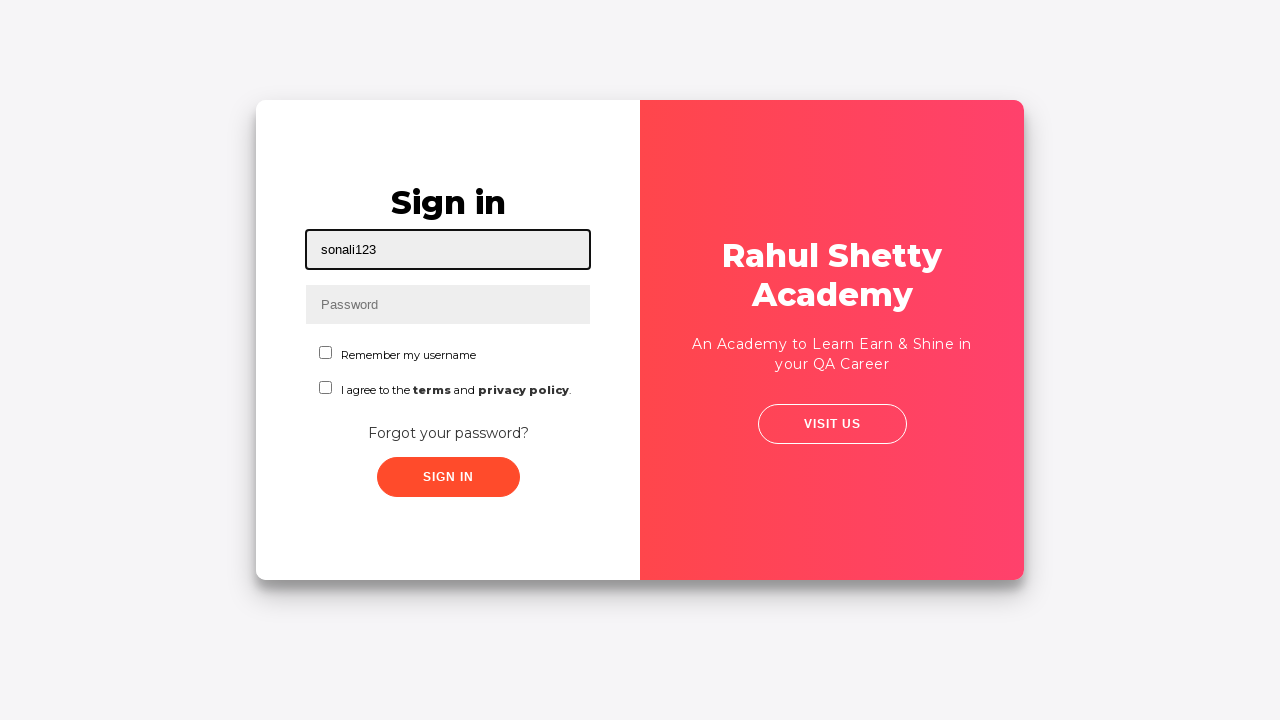

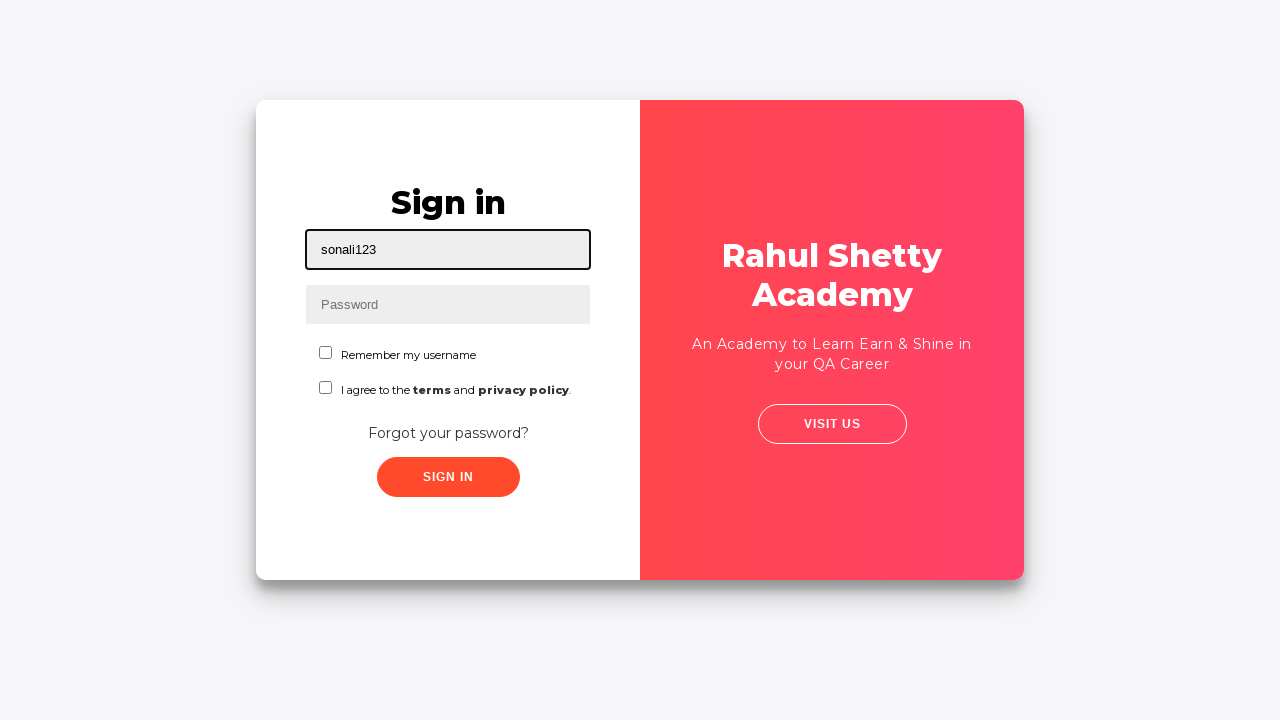